Tests the 7-Eleven online store search functionality by searching for a product and verifying search results are displayed

Starting URL: https://www.allonline.7eleven.co.th/?gad_source=1&gclid=CjwKCAiAp4O8BhAkEiwAqv2UqGhxOp7oe0NqDIWK9LLGZPwjdX5vBmg0orxiOKyvUK7edYlTdVgfJBoCUHkQAvD_BwE

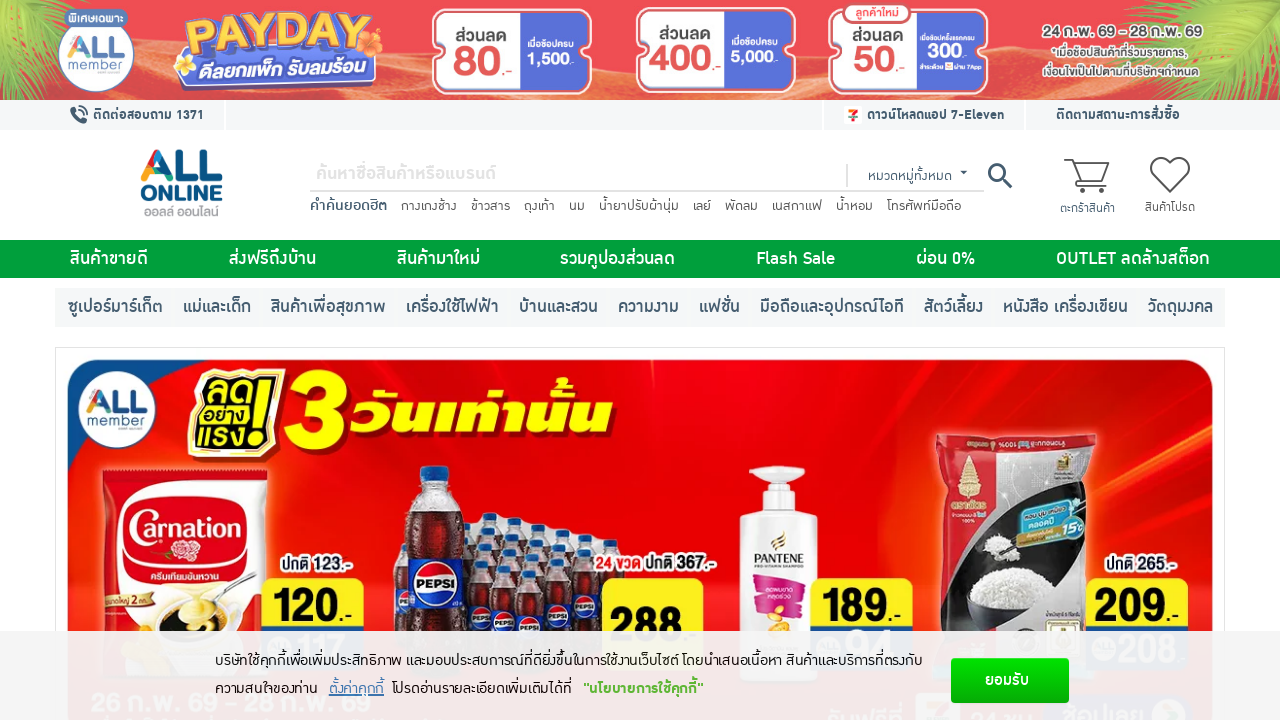

Search bar element loaded and is visible
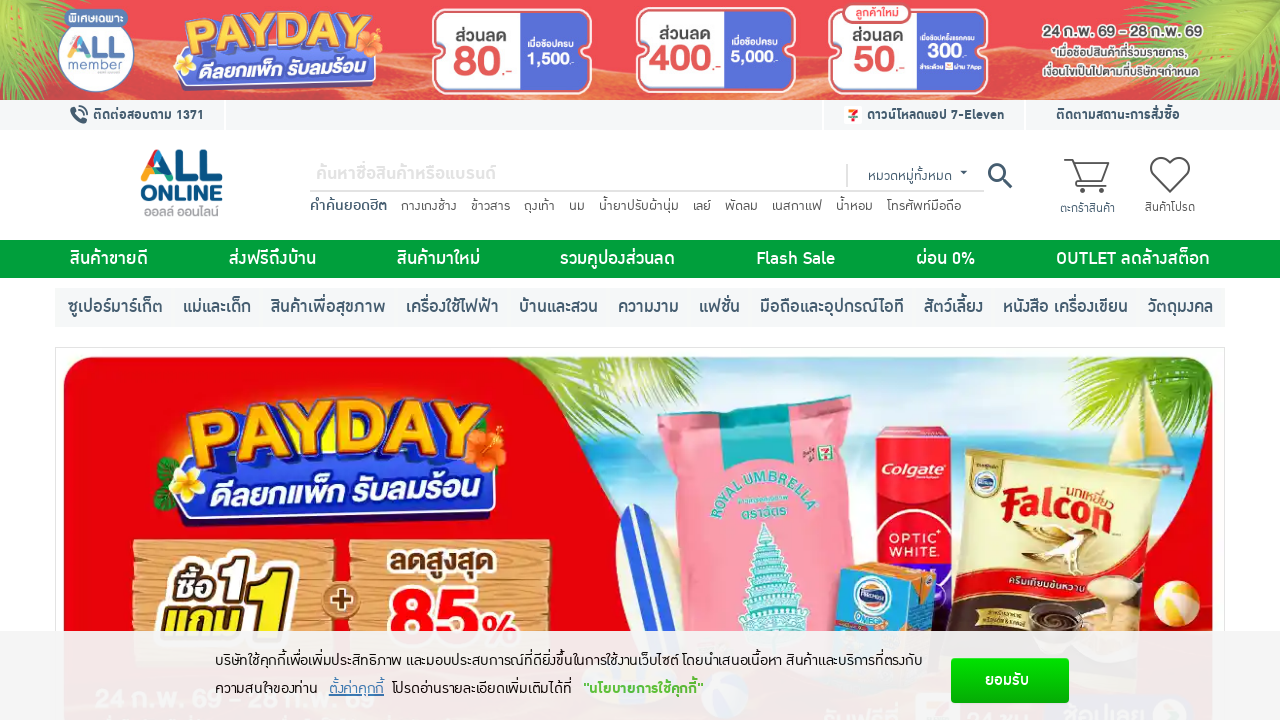

Filled search bar with product query 'ไฟล์ไลน์' on //*[@id="search_id_form"]/div/div[1]/input
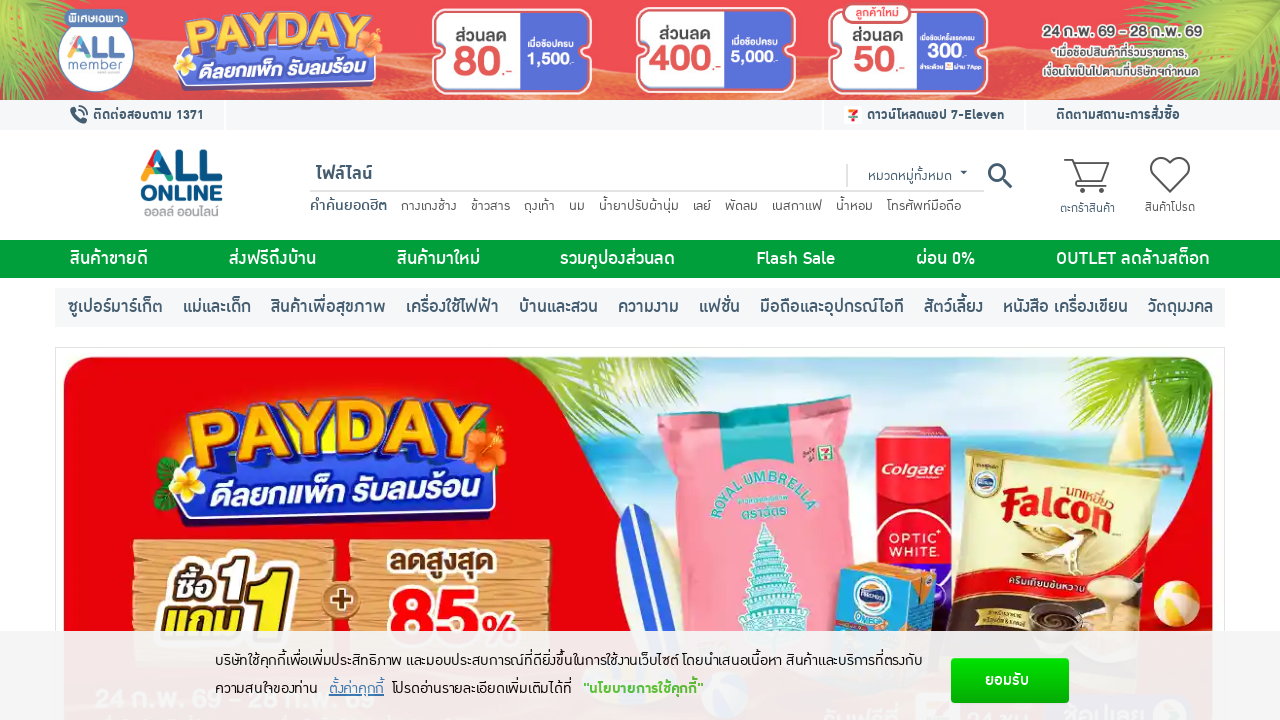

Pressed Enter to submit search query on //*[@id="search_id_form"]/div/div[1]/input
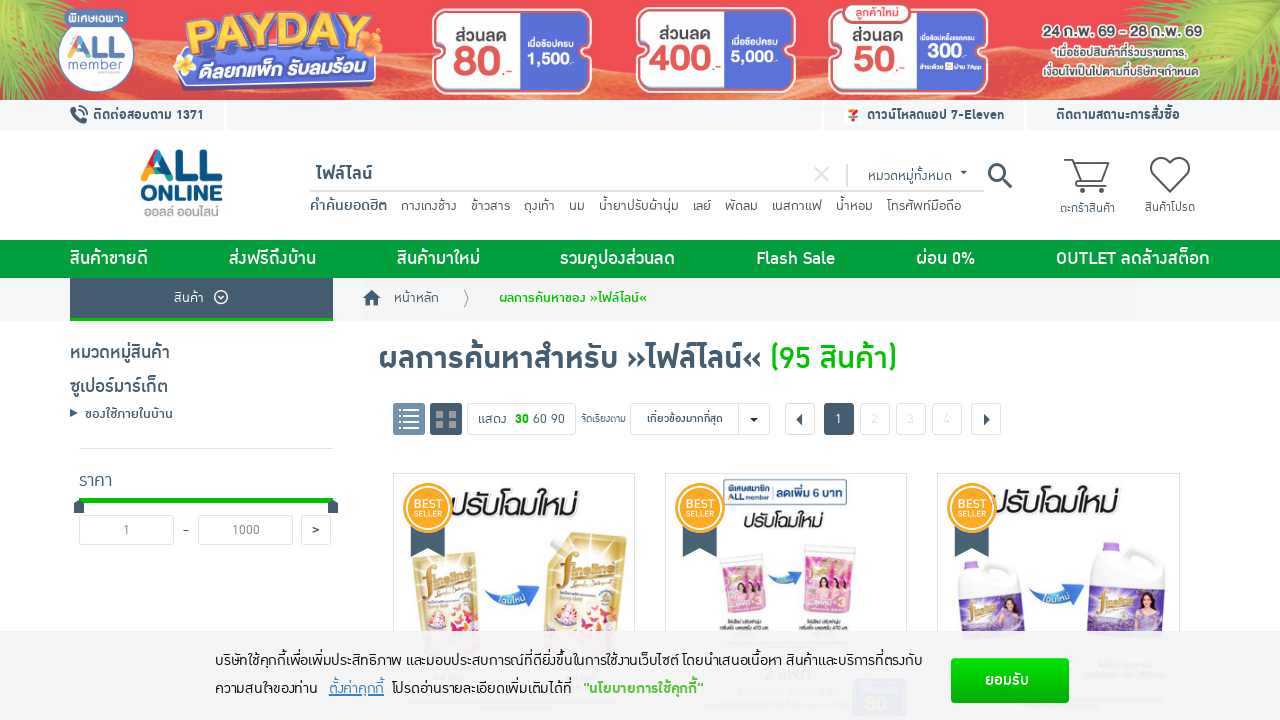

Search results page loaded and product results are displayed
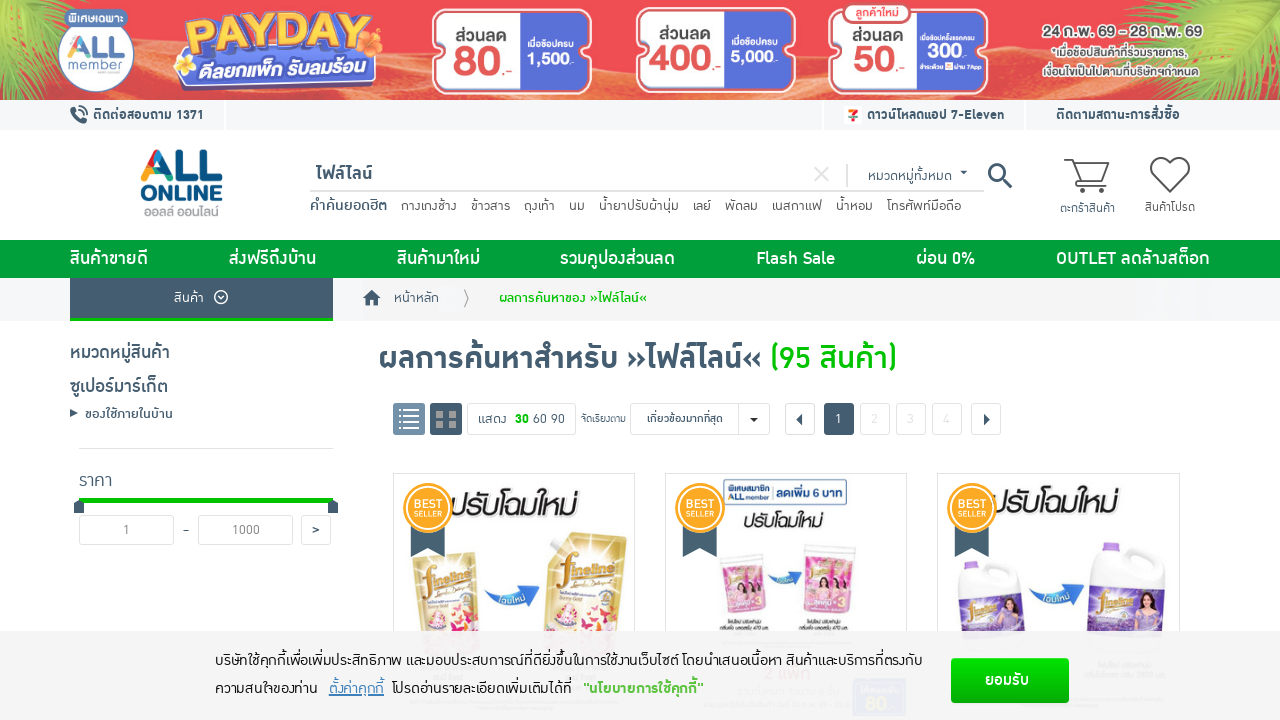

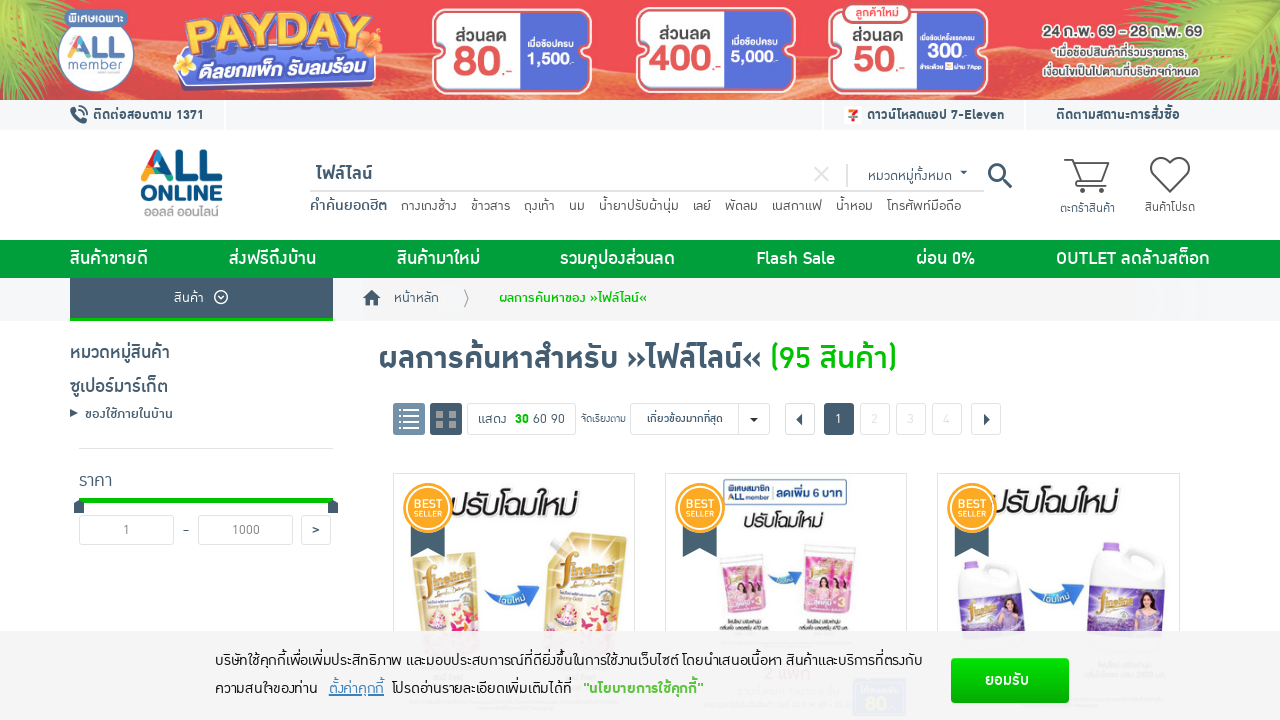